Tests that Shakespeare language does not appear in the Top Real Languages list.

Starting URL: http://www.99-bottles-of-beer.net/

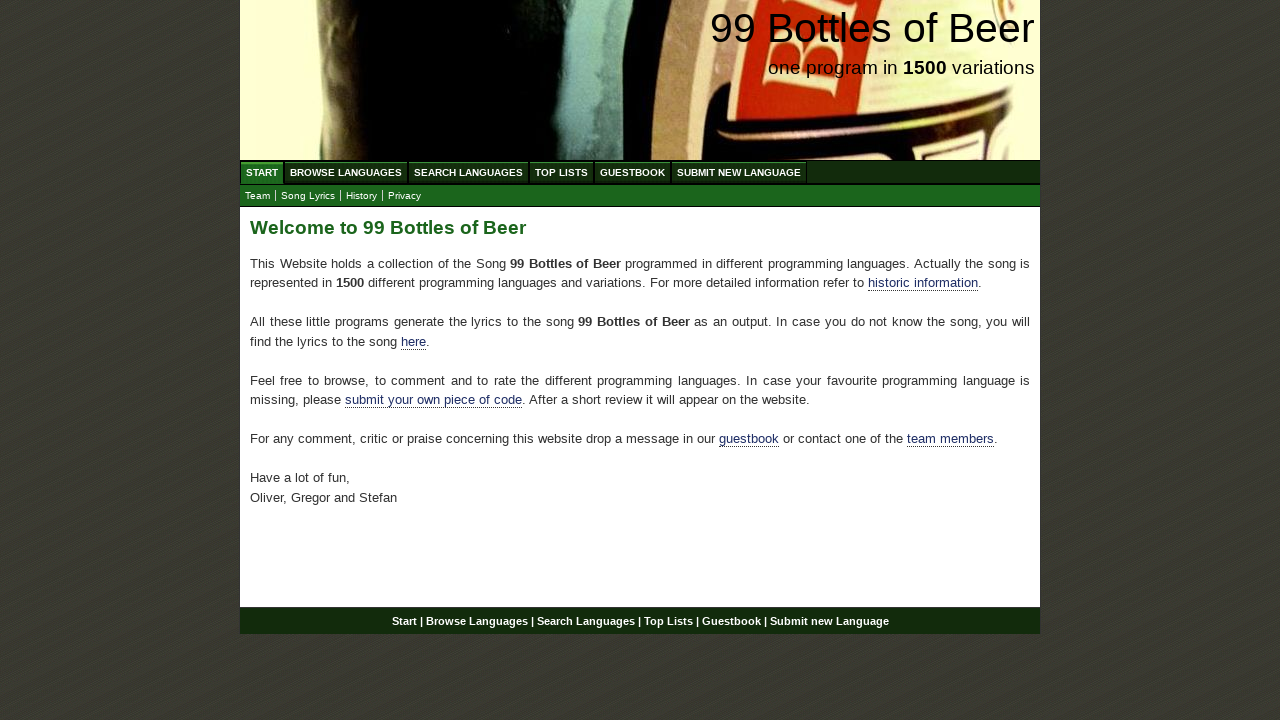

Clicked on Top List menu at (562, 172) on xpath=//li/a[@href='/toplist.html']
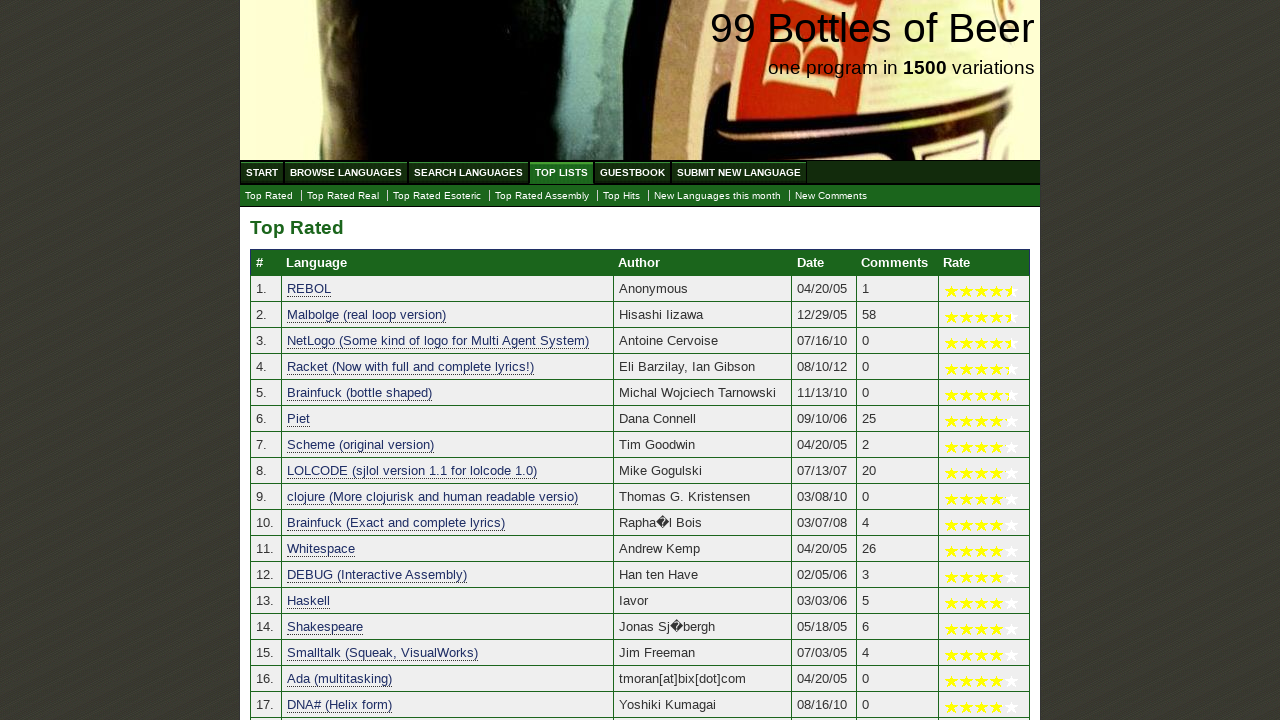

Clicked on Real Languages submenu at (343, 196) on xpath=//li/a[@href='./toplist_real.html']
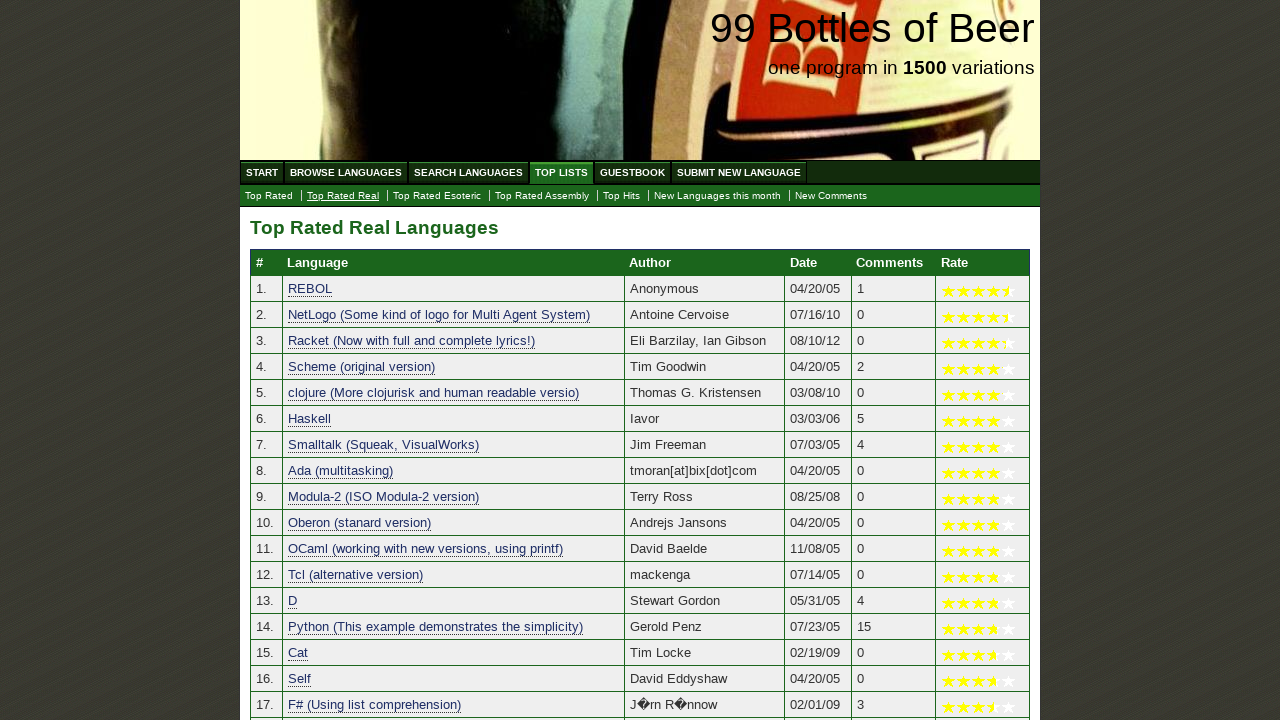

Top Real Languages page loaded successfully
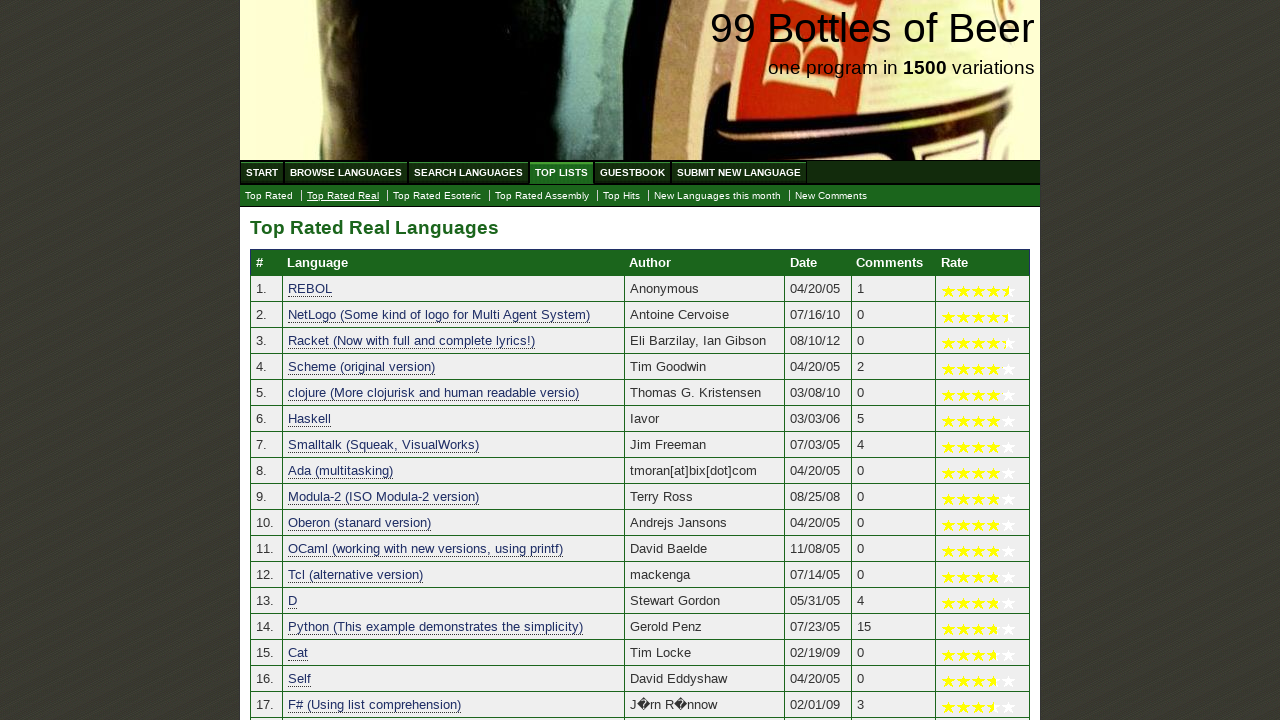

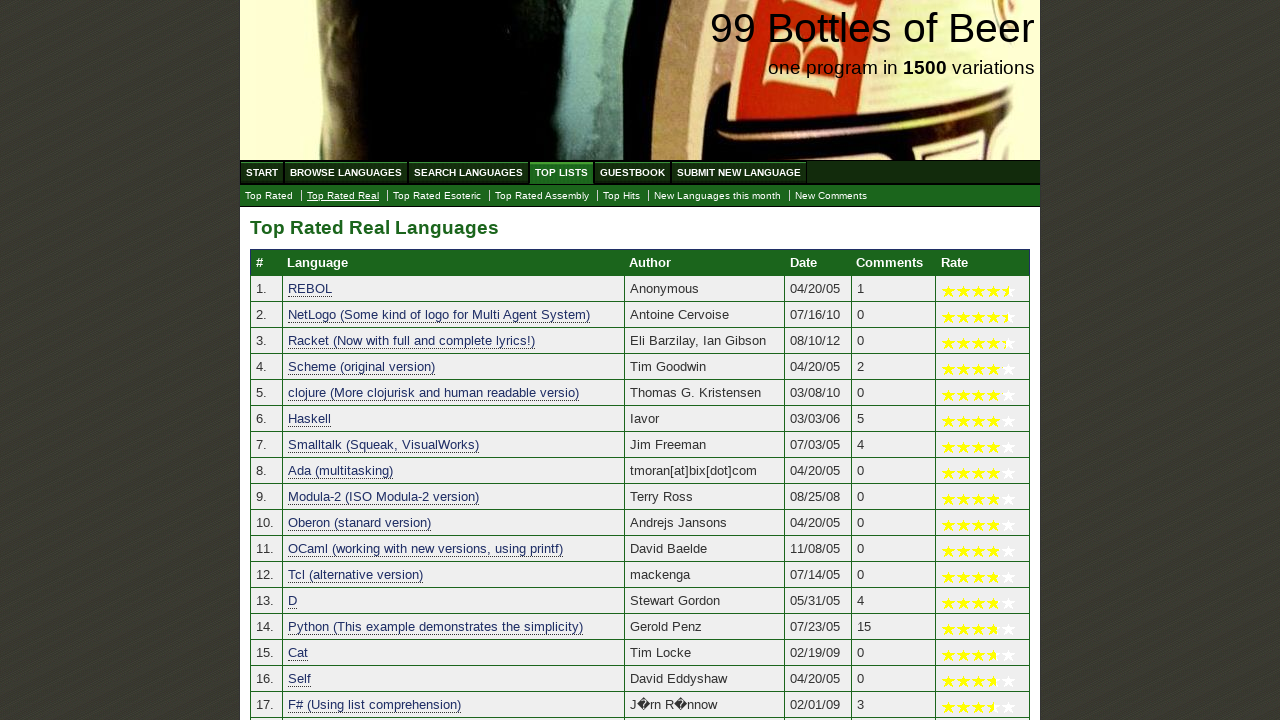